Tests keyboard actions by typing "John" in a username field with proper capitalization using Shift key, then submitting with Enter

Starting URL: https://testpages.eviltester.com/styled/basic-html-form-test.html

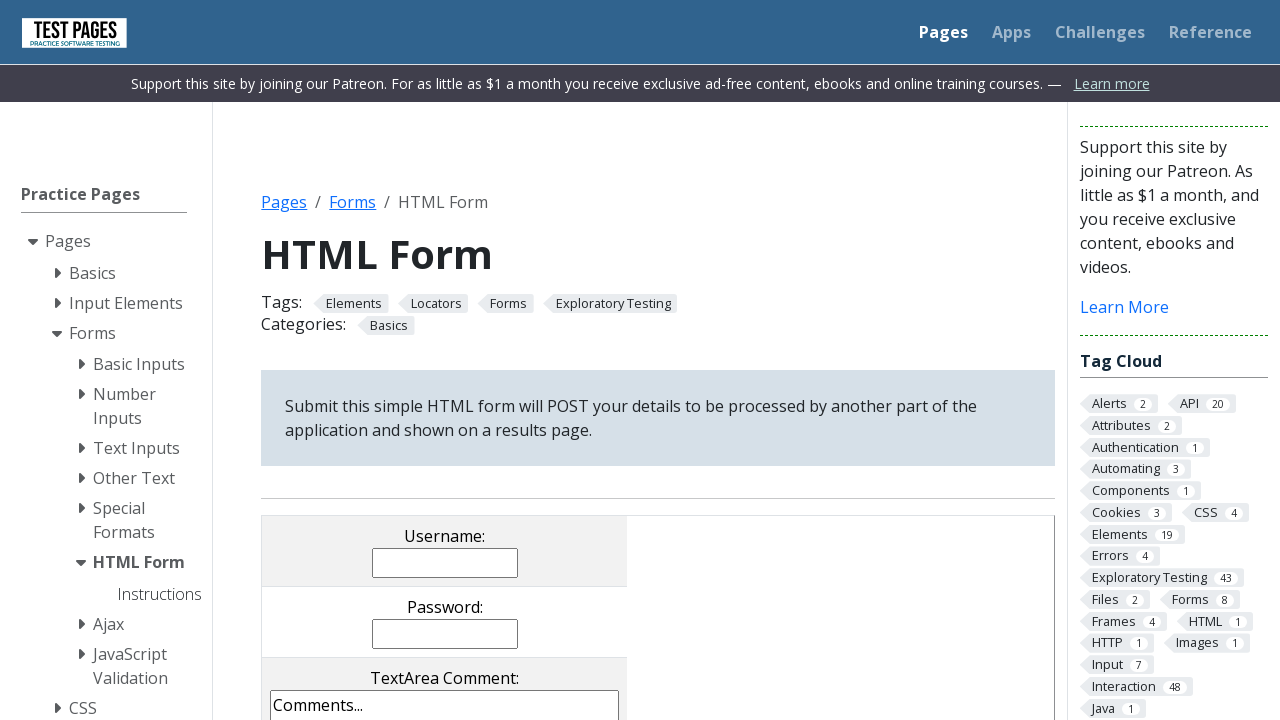

Located the username input field
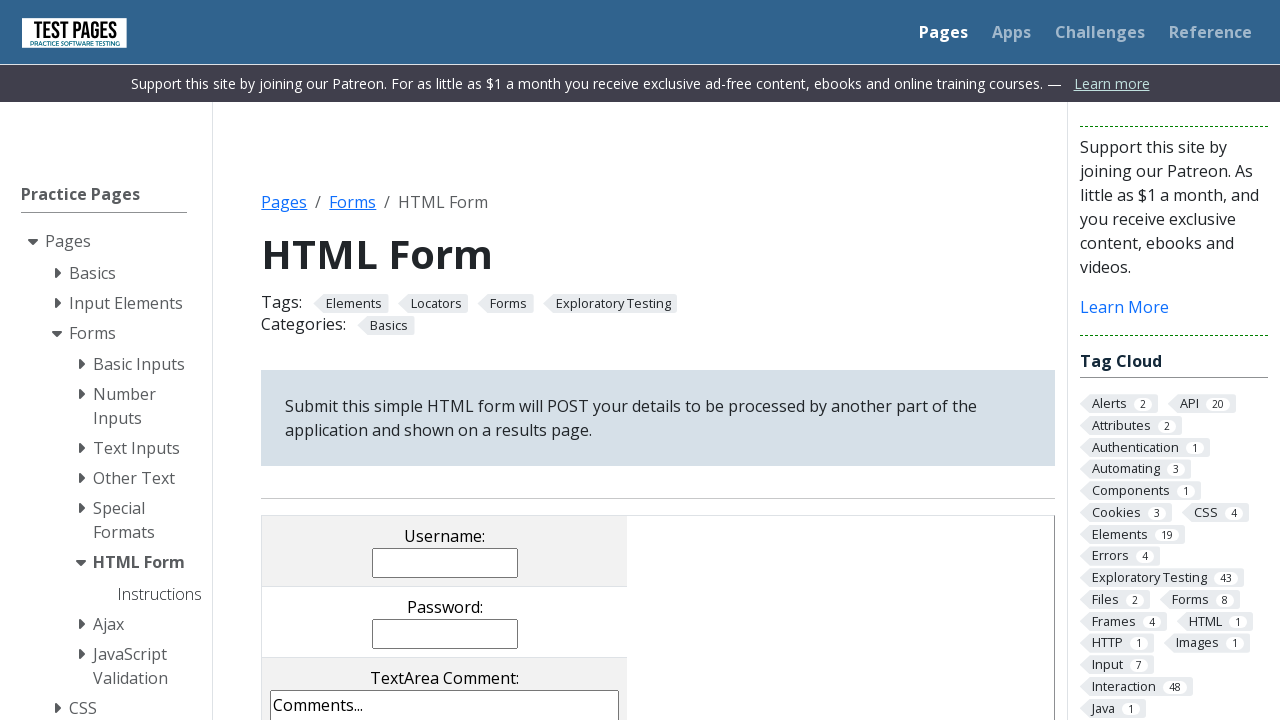

Clicked on the username field at (445, 562) on input[name='username']
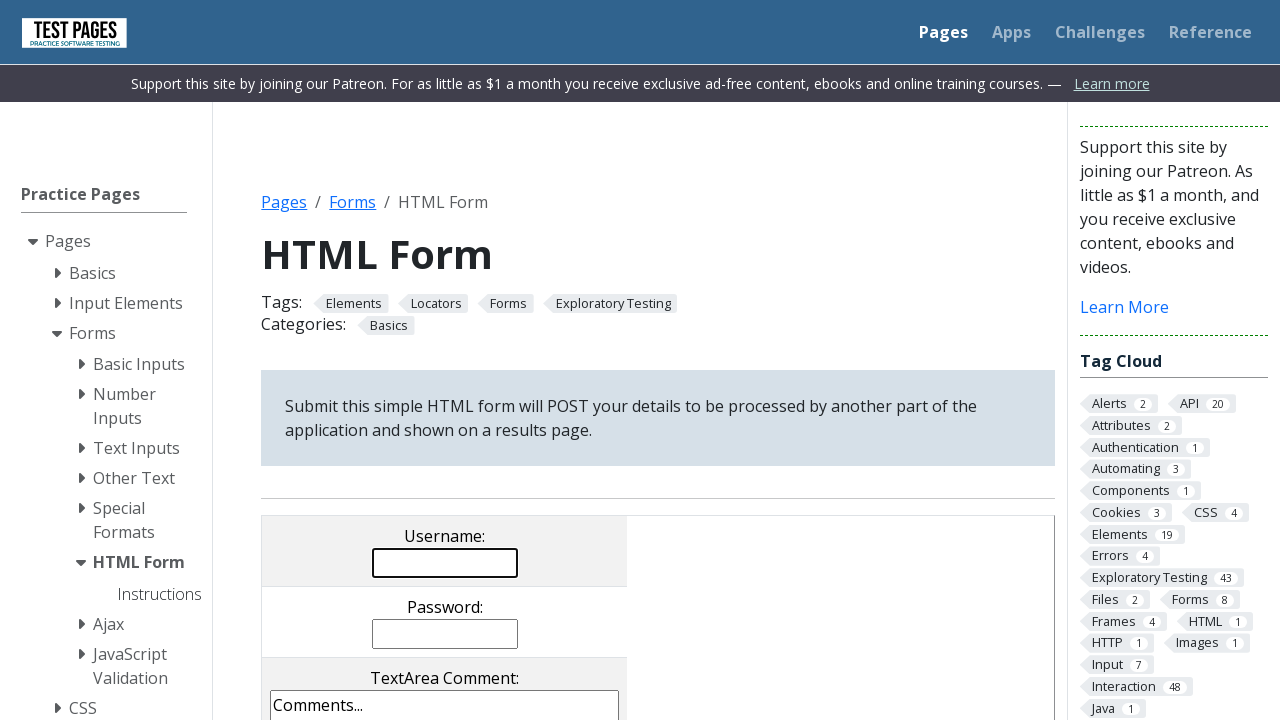

Pressed Shift key down to enable capital letter input
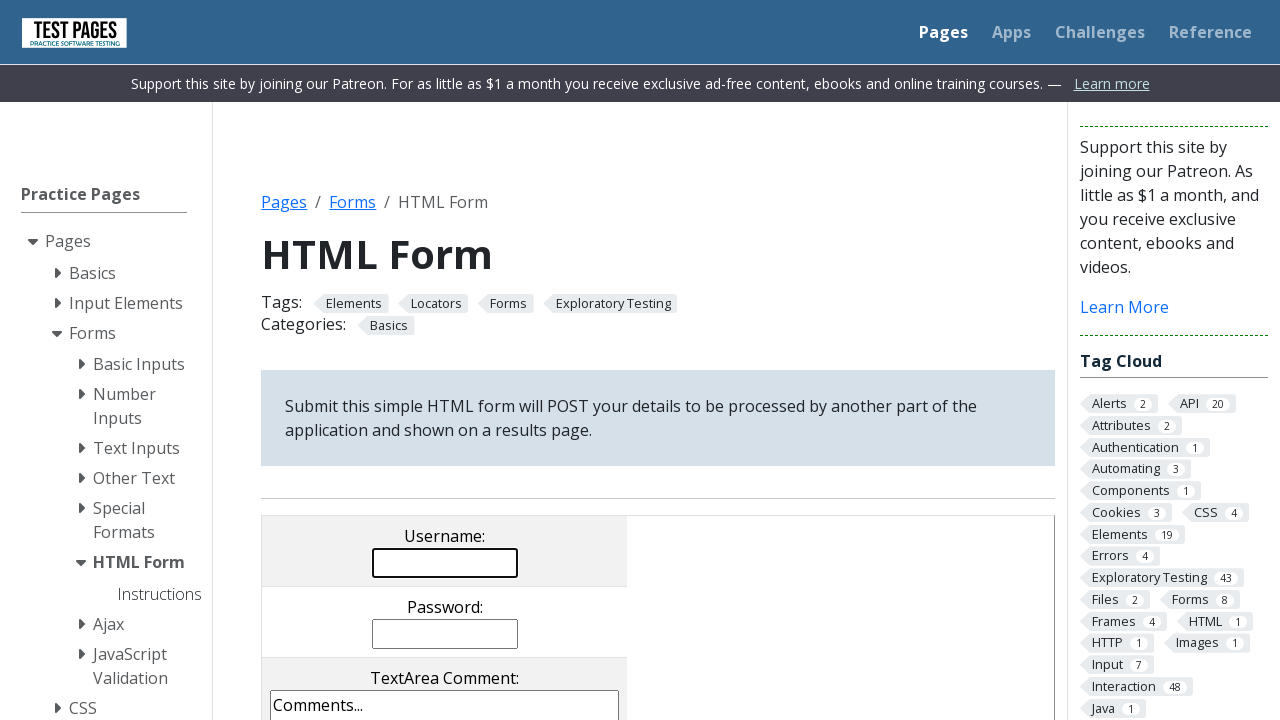

Typed 'j' with Shift held for capital 'J'
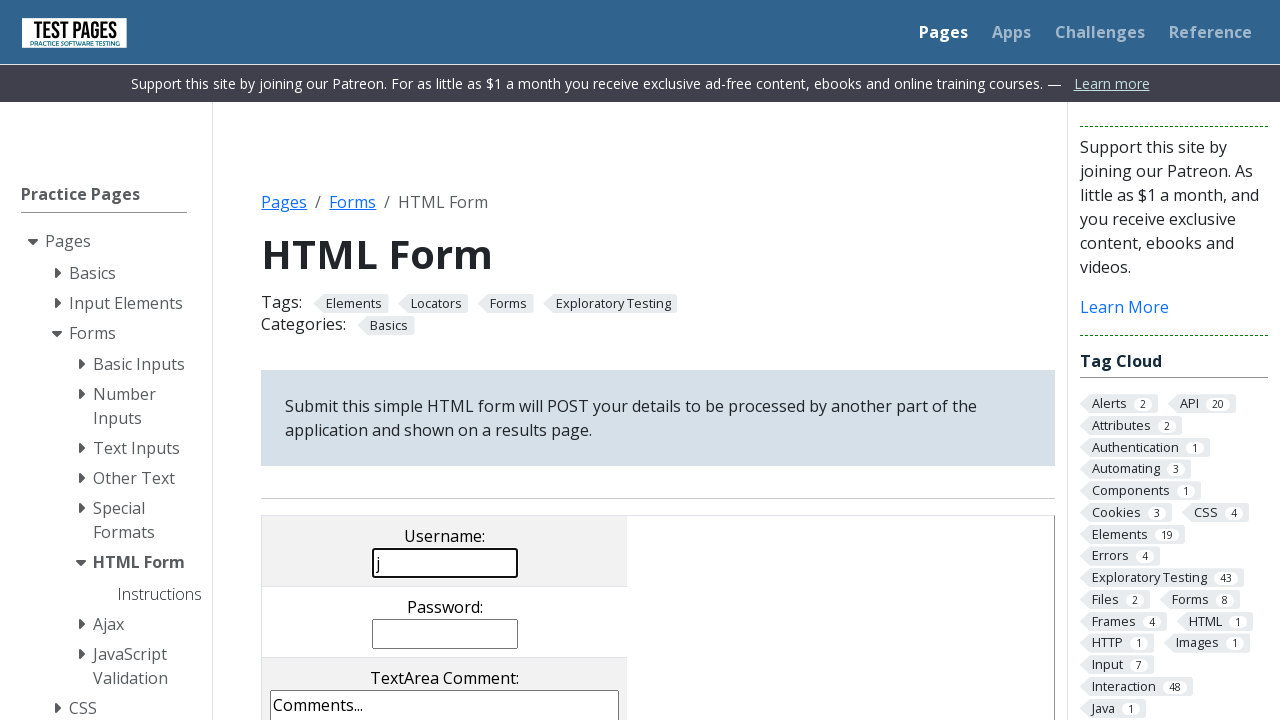

Released Shift key
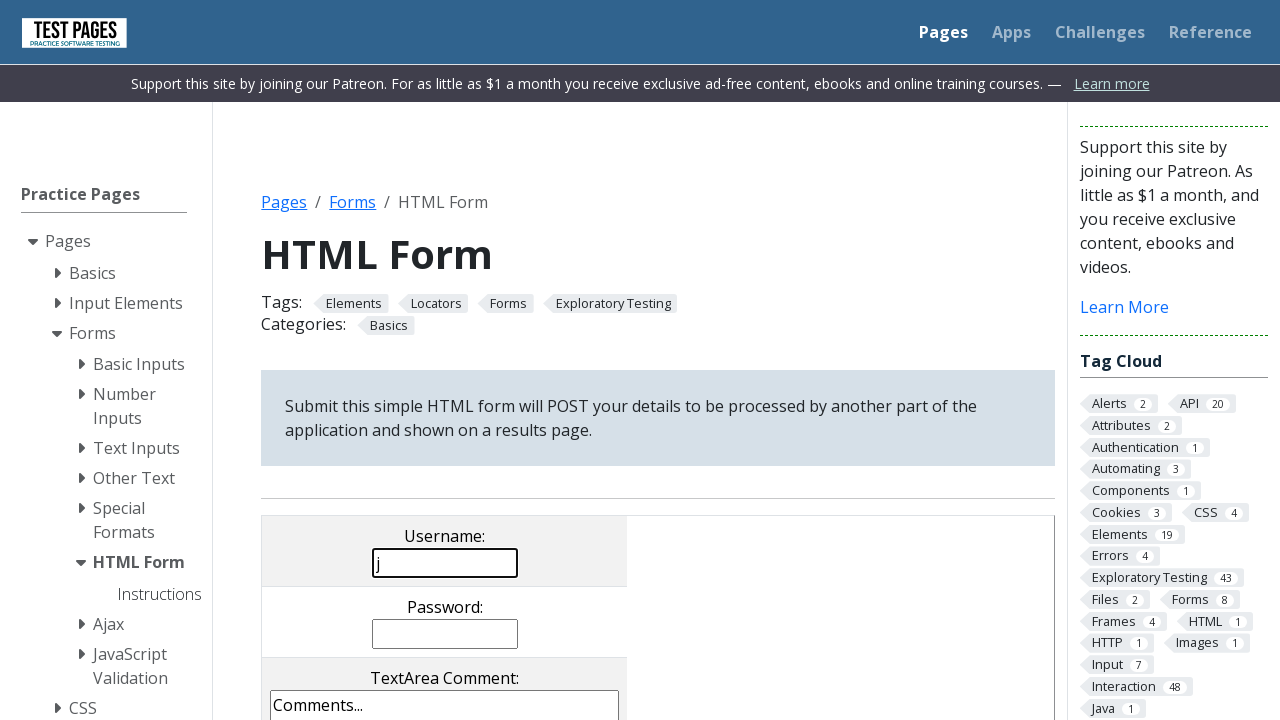

Typed 'ohn' to complete 'John' with proper capitalization
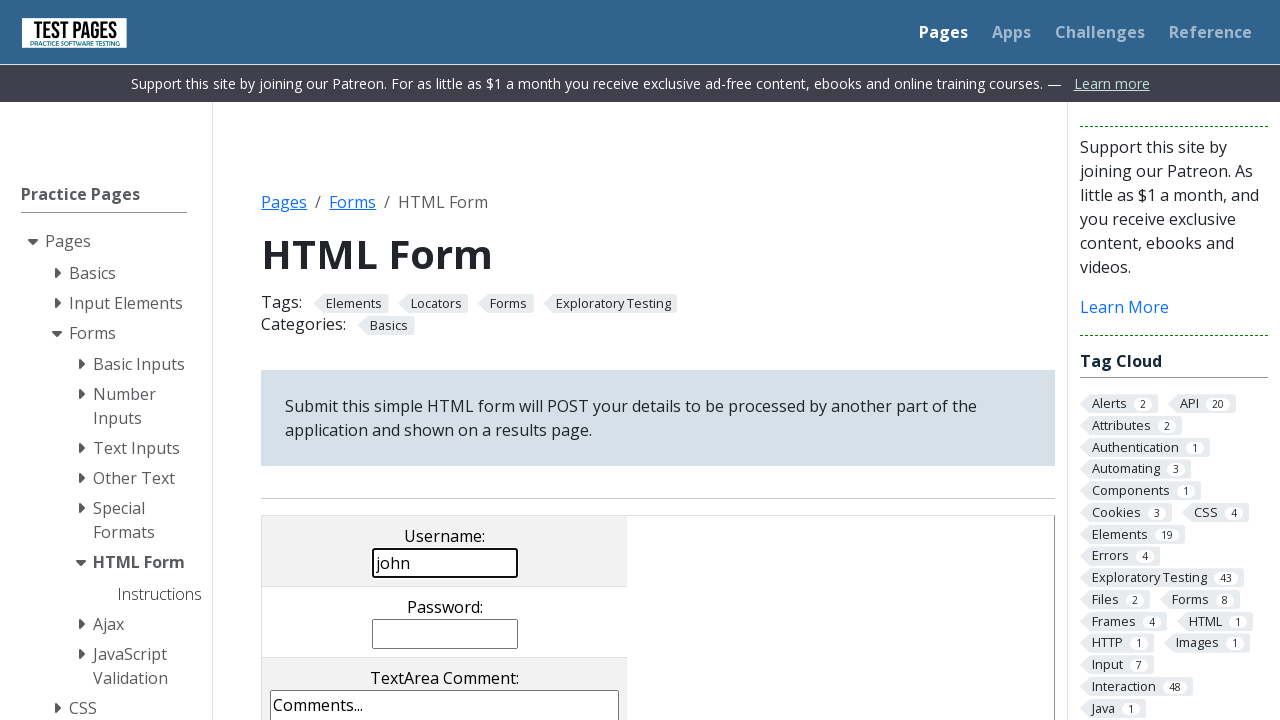

Pressed Enter to submit the form
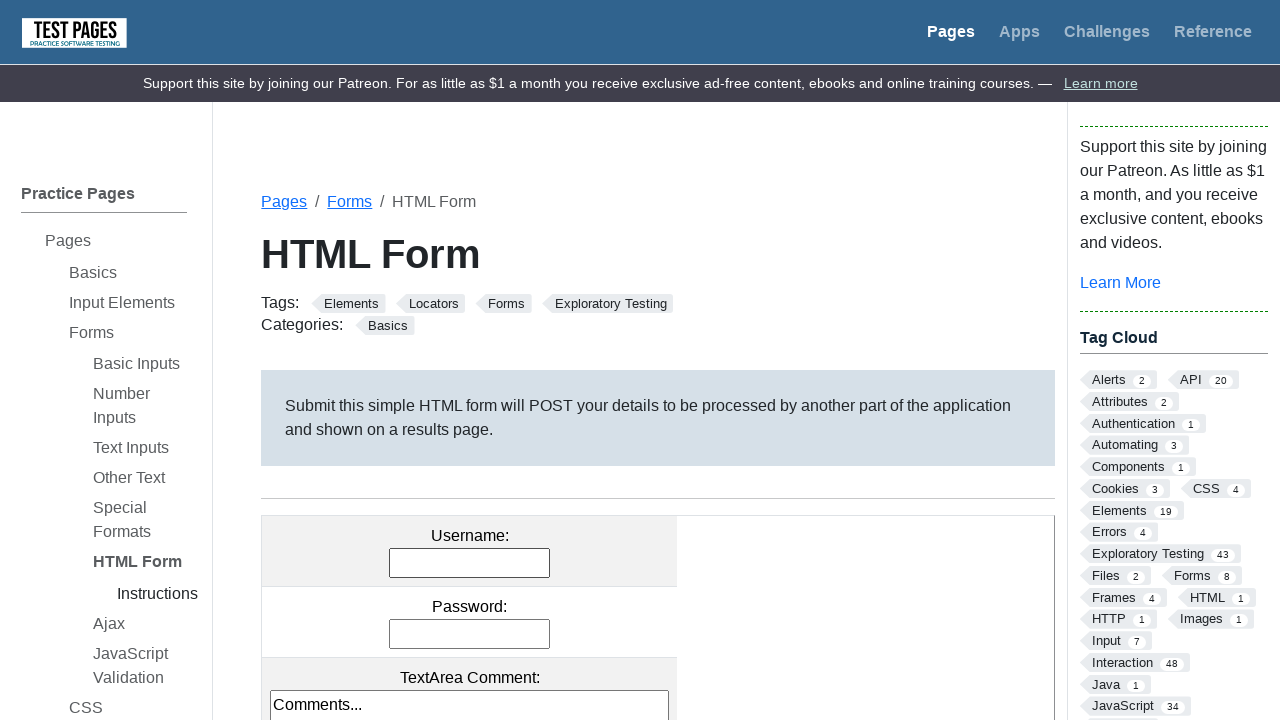

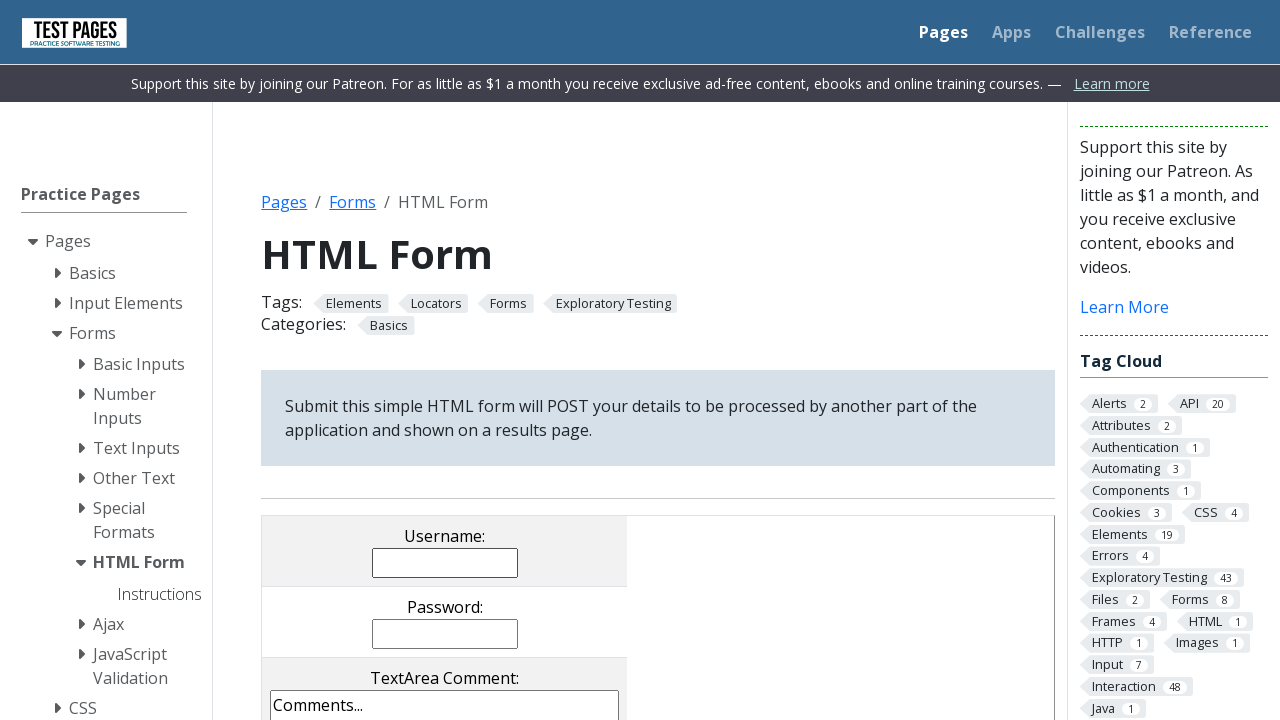